Tests horizontal slider functionality by clicking and dragging the slider to change its value

Starting URL: https://the-internet.herokuapp.com/horizontal_slider

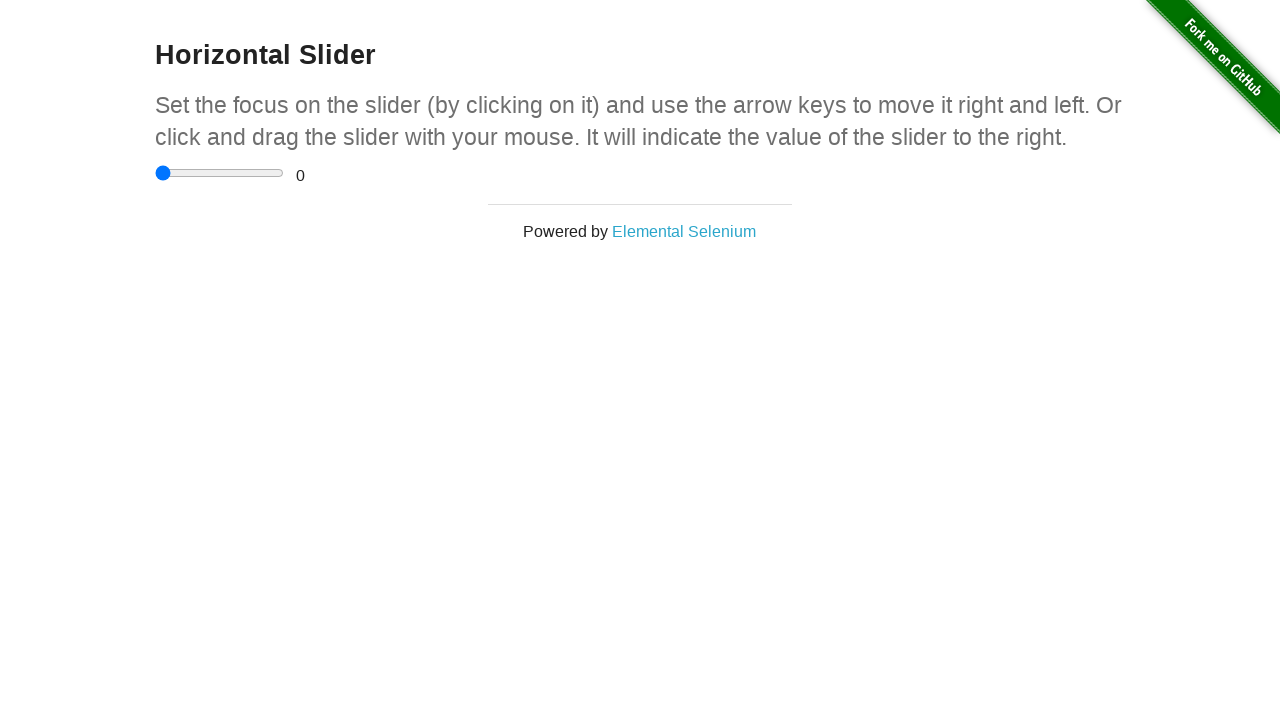

Located horizontal slider element
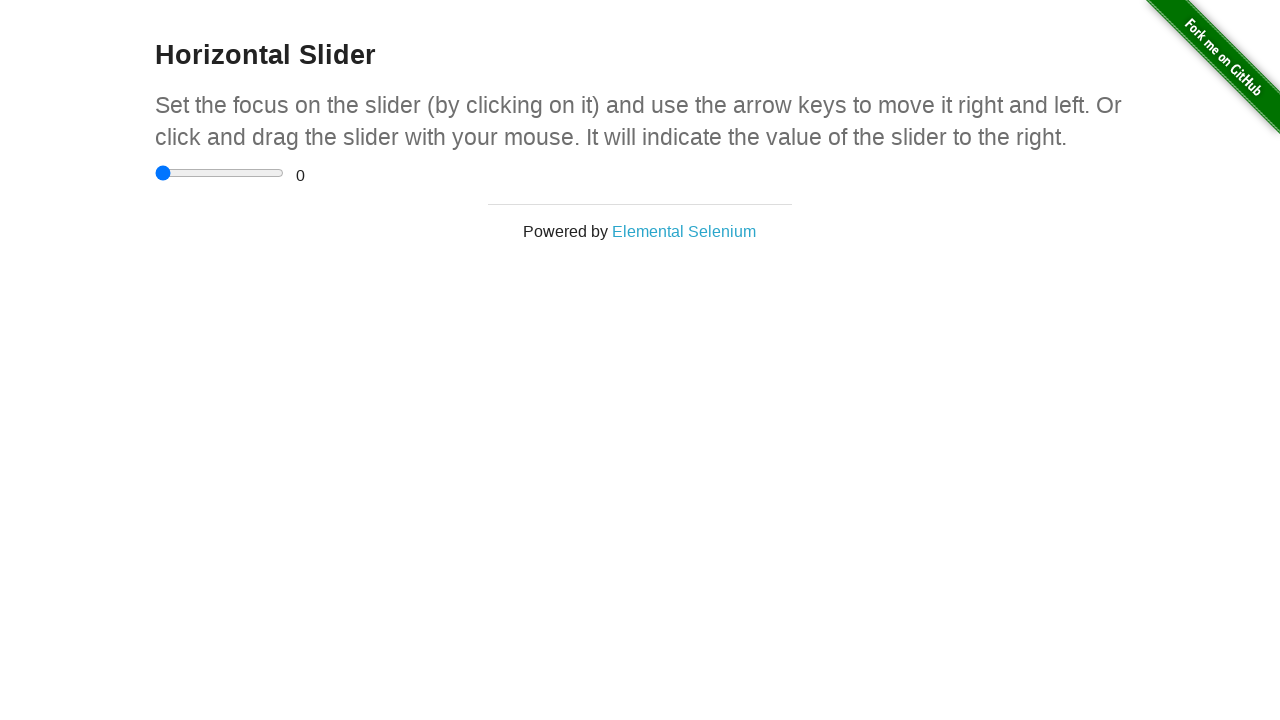

Retrieved slider bounding box dimensions
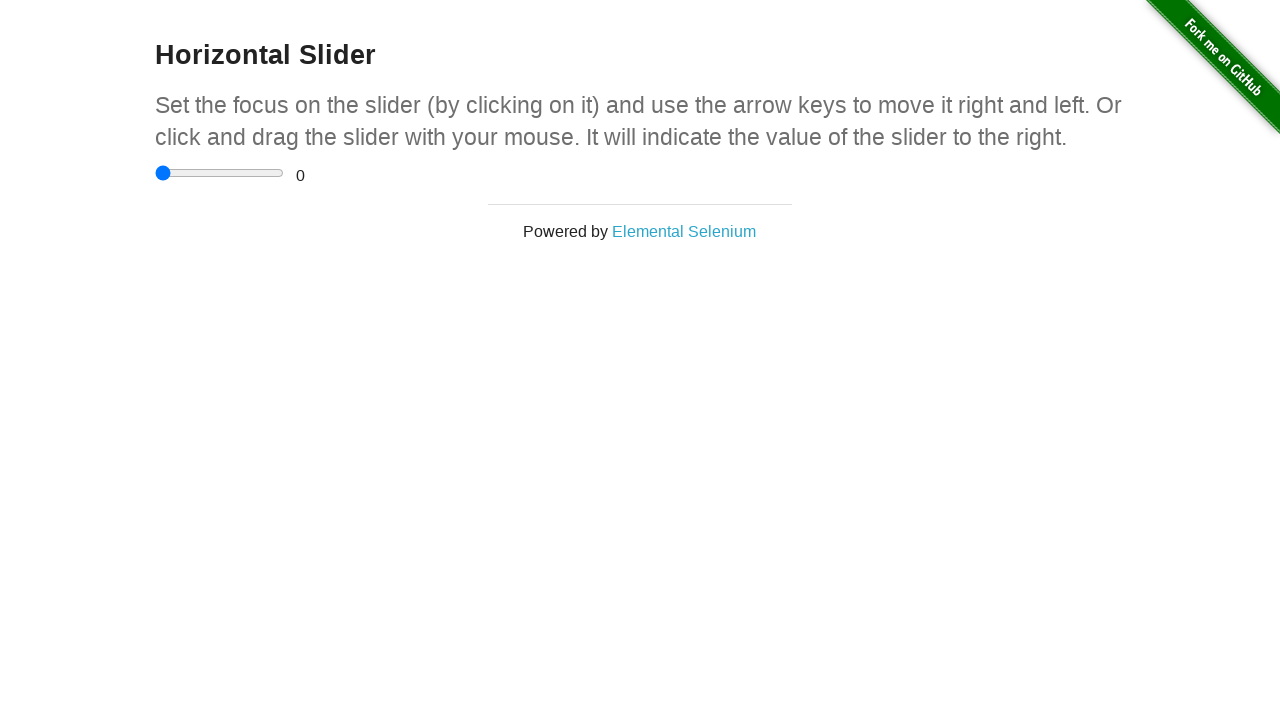

Calculated slider width
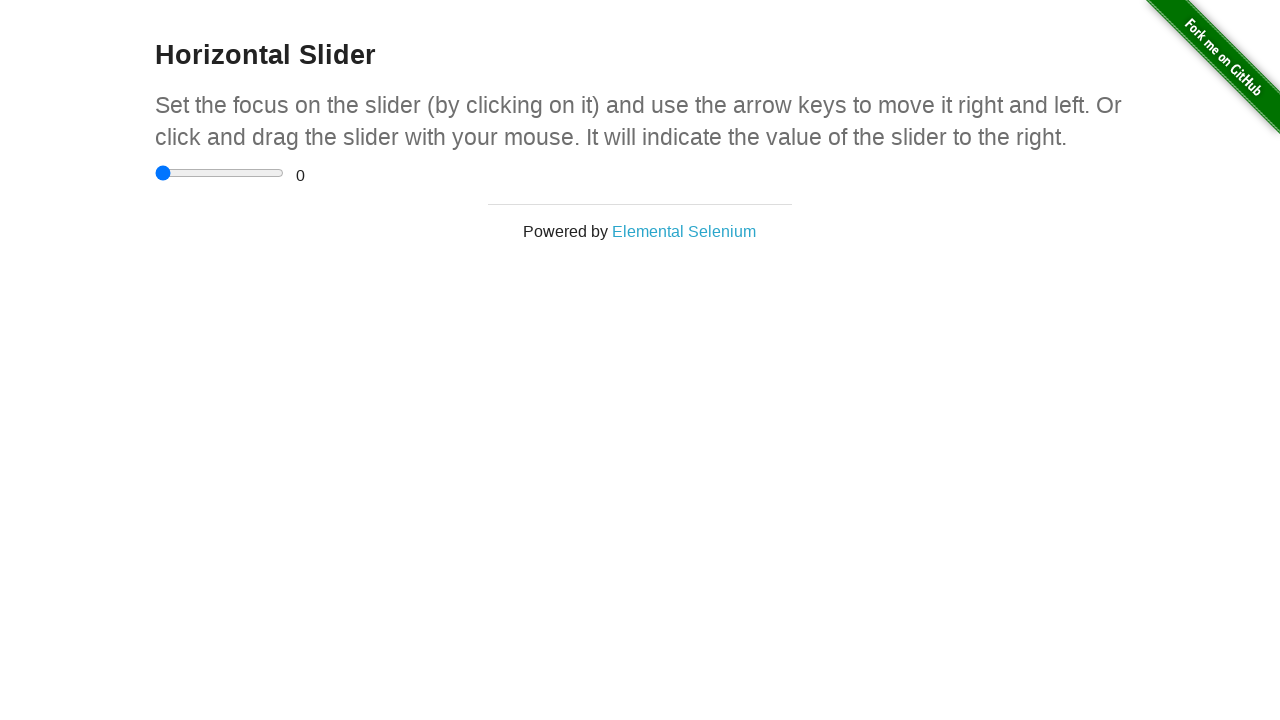

Clicked and dragged slider to 80% position to the right at (258, 165) on xpath=//div[@class='sliderContainer']/input
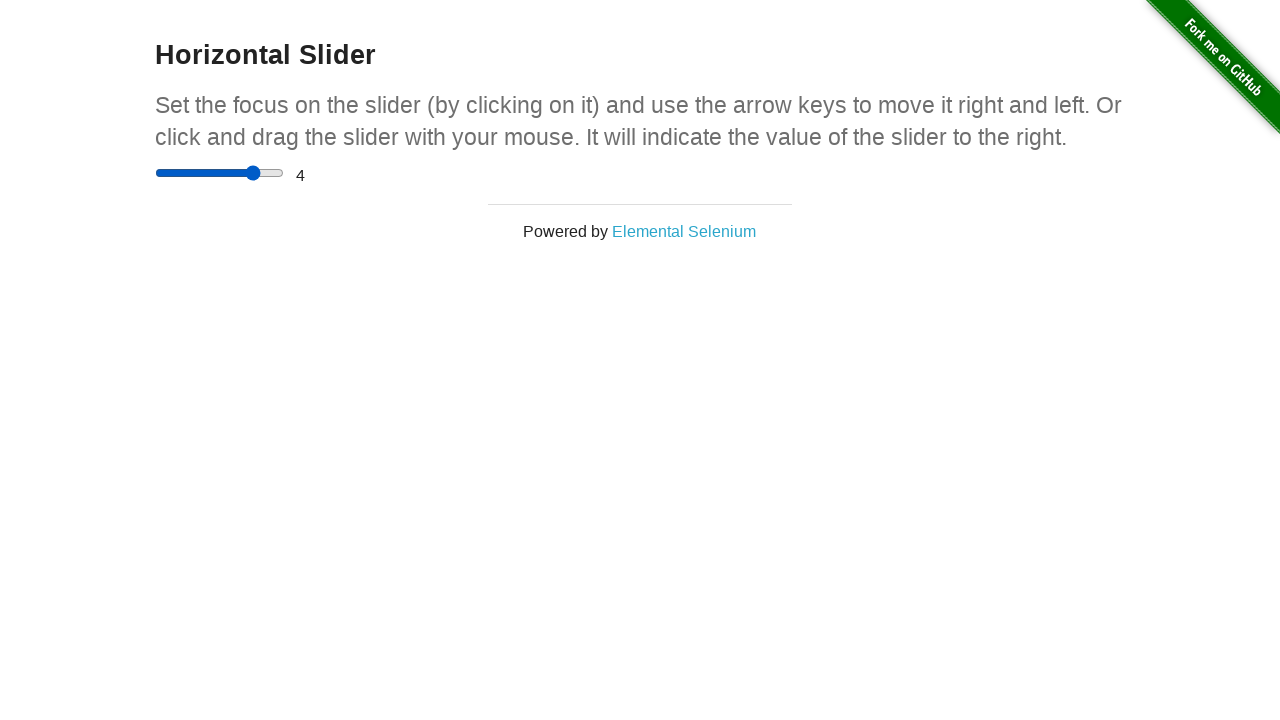

Waited for range value element to be present, slider value updated
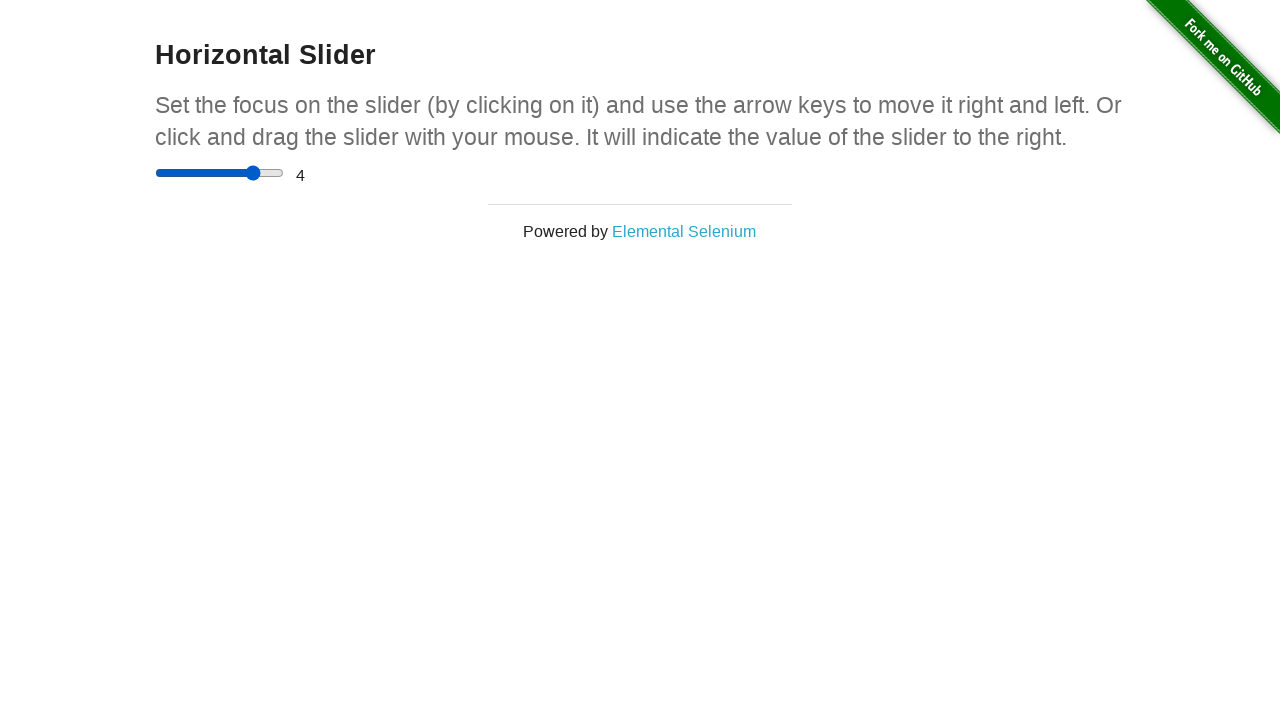

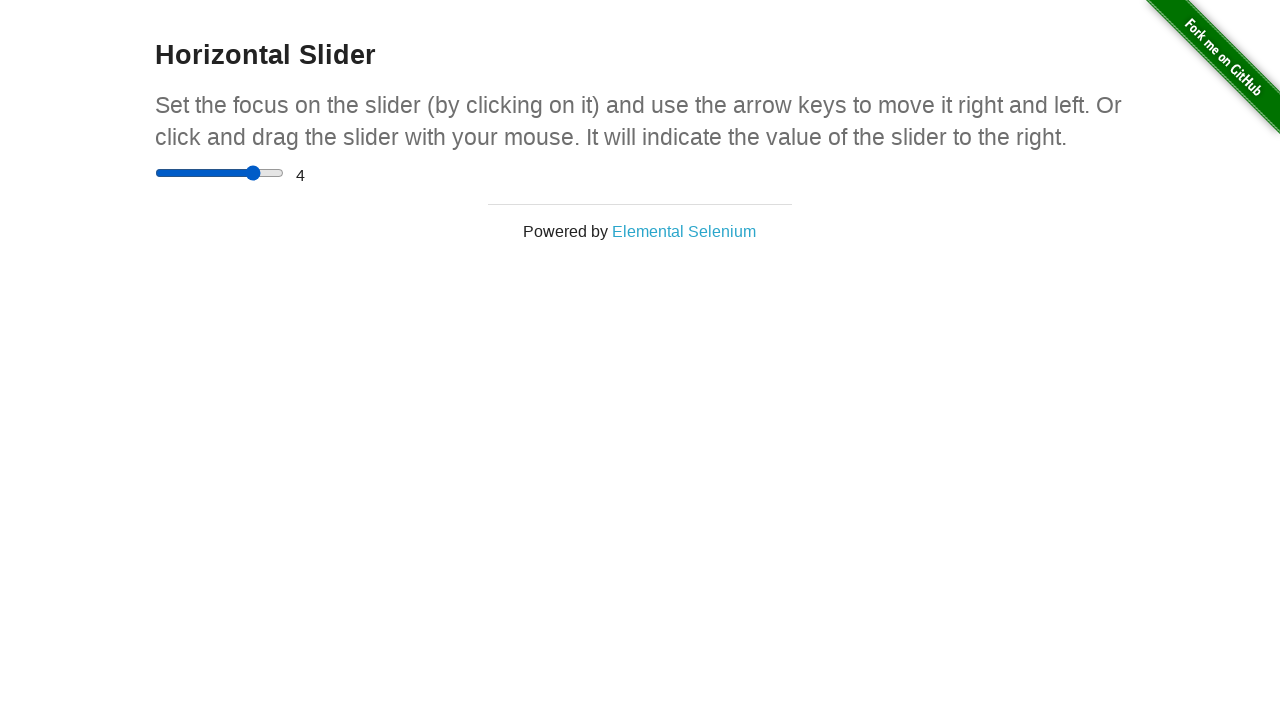